Tests a math-based form by reading two numbers from the page, calculating their sum, selecting the result from a dropdown, and submitting the form.

Starting URL: http://suninjuly.github.io/selects1.html

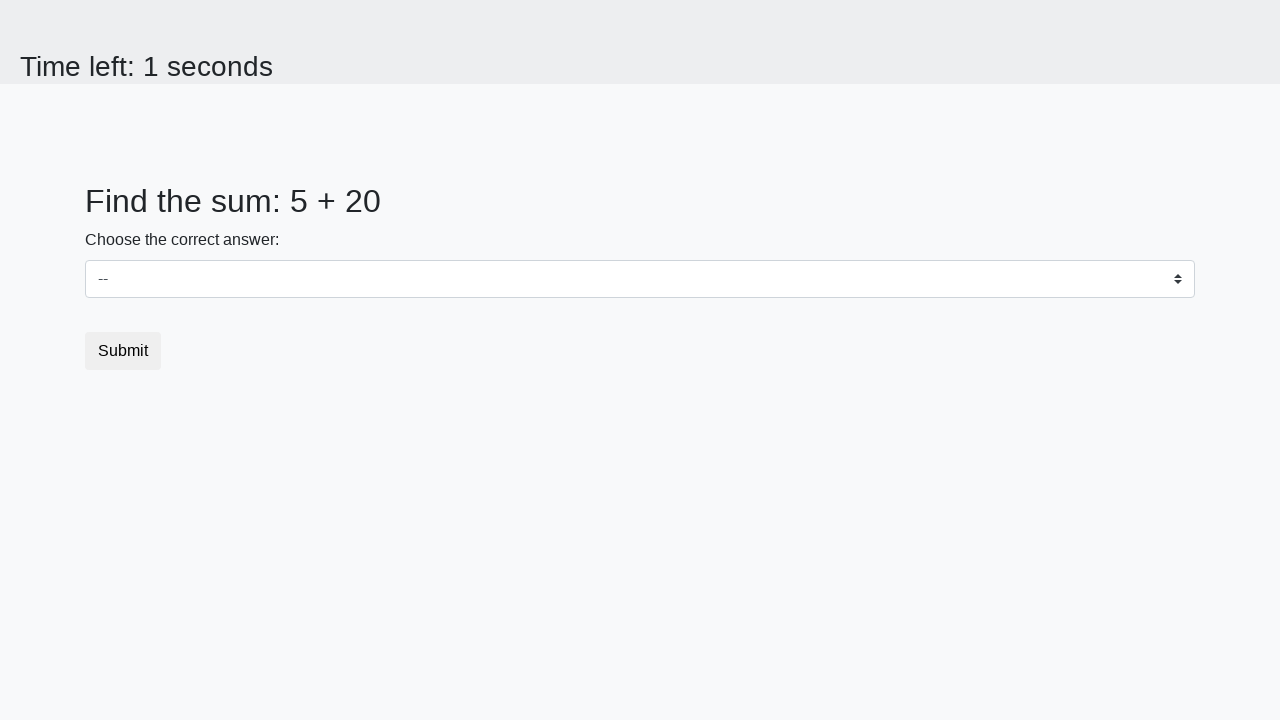

Read first number from page element #num1
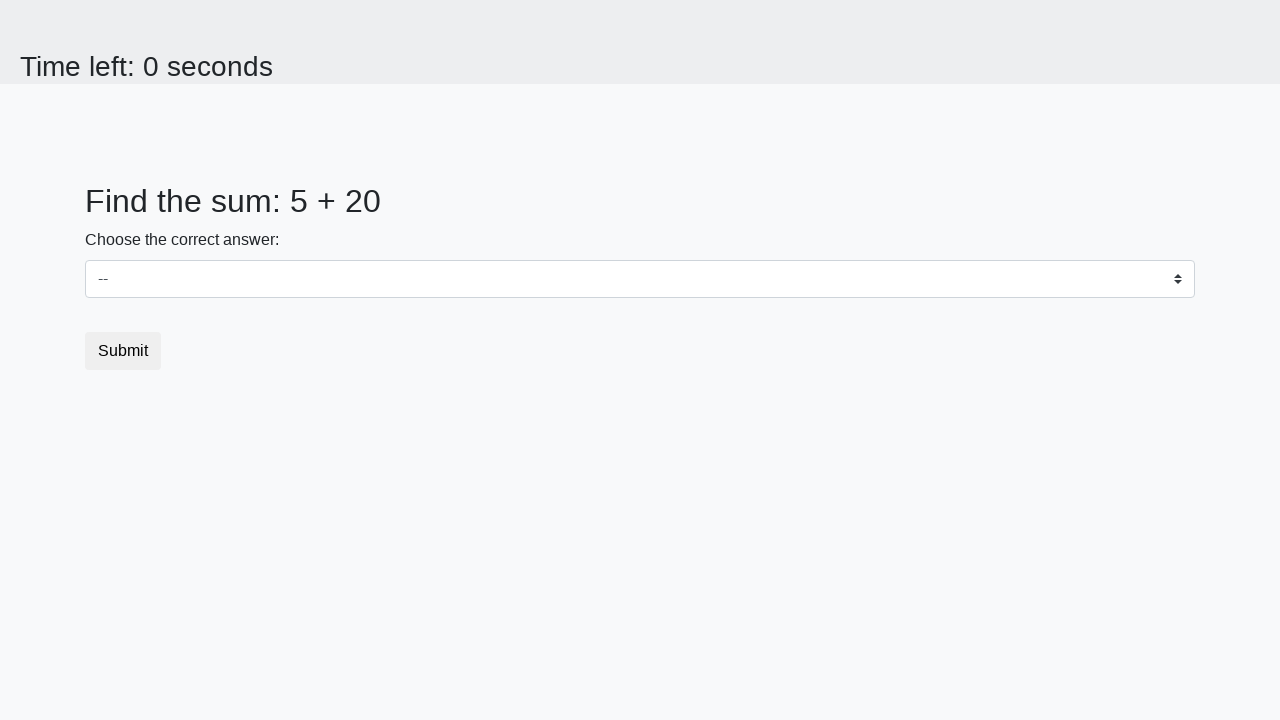

Read second number from page element #num2
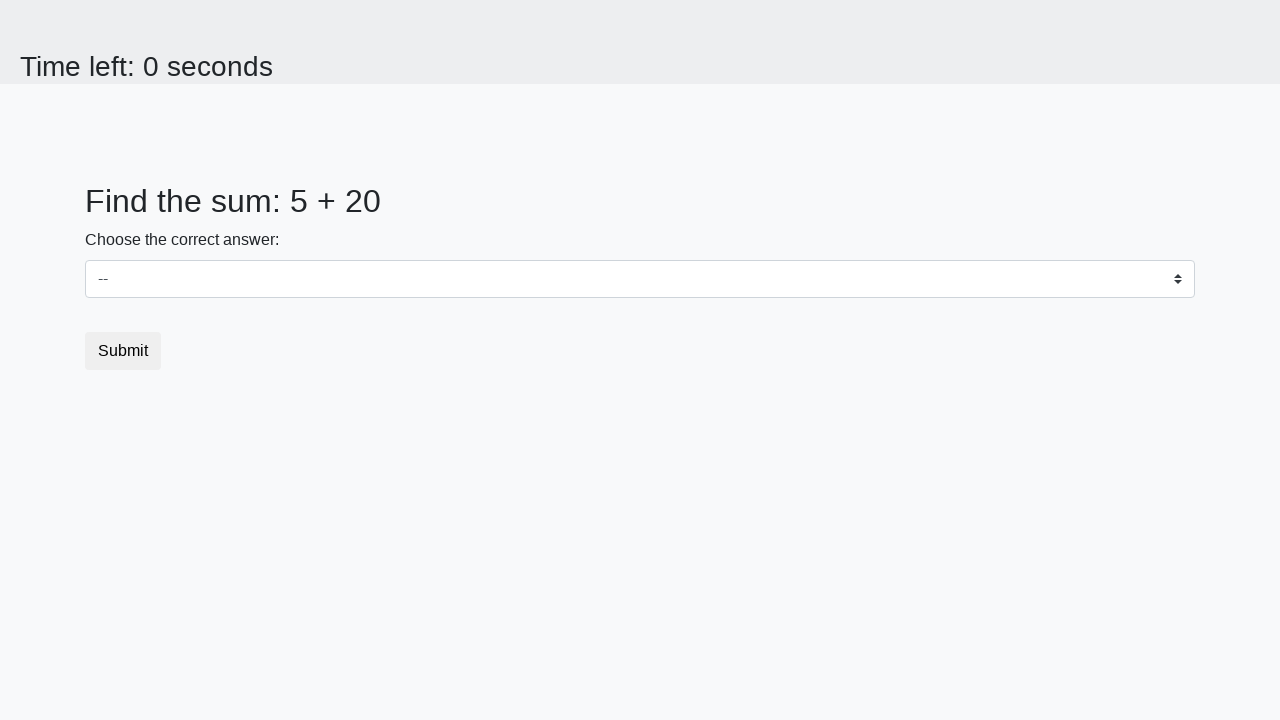

Calculated sum of 5 + 20 = 25
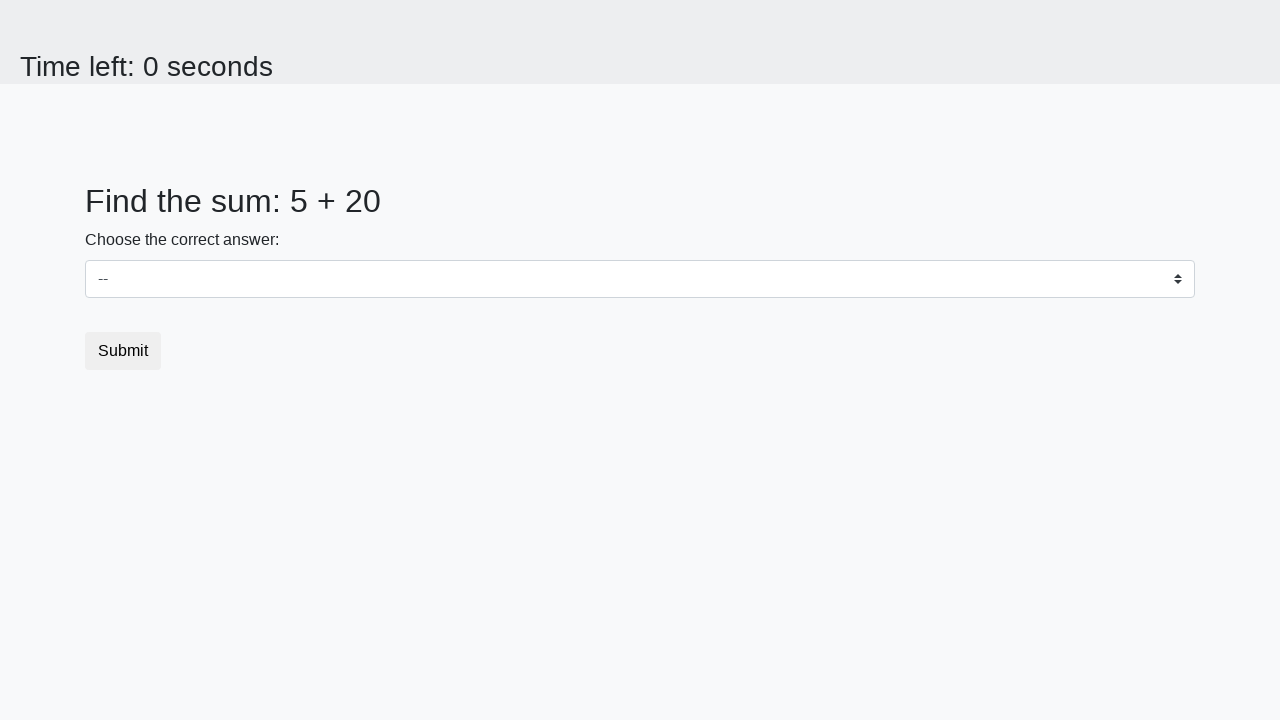

Selected dropdown option with value 25 on select
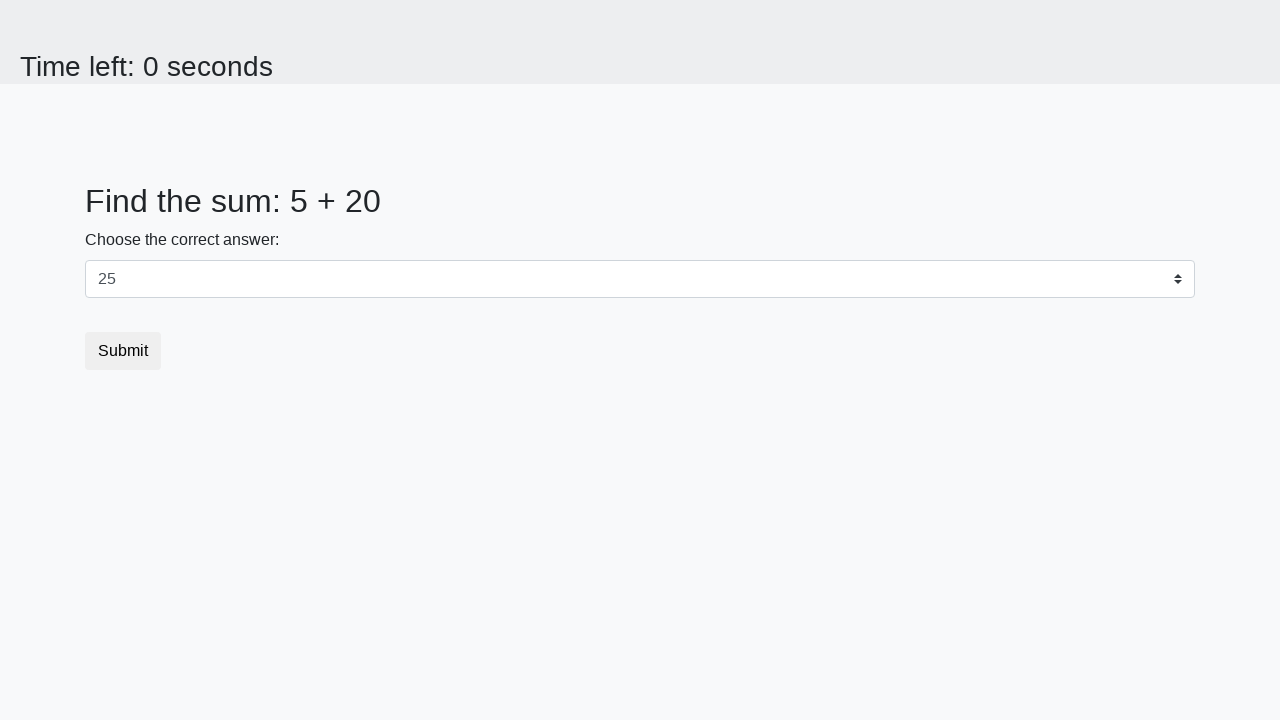

Clicked submit button to submit form at (123, 351) on button
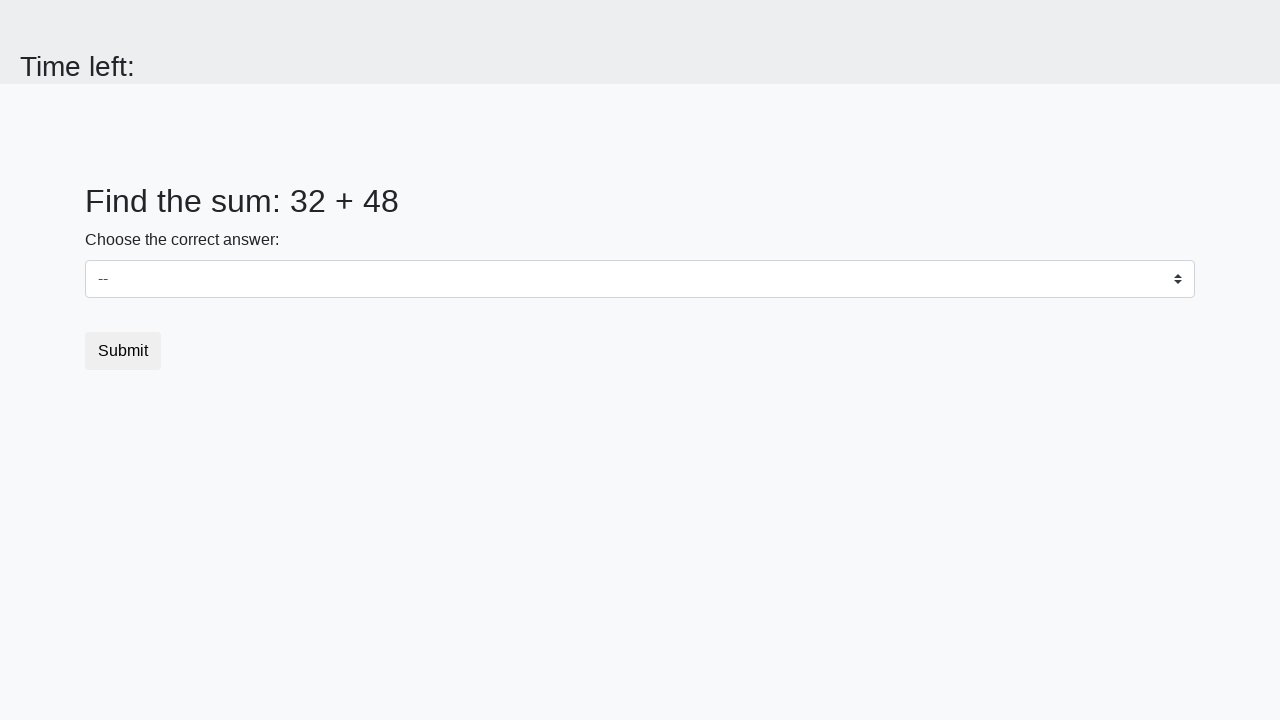

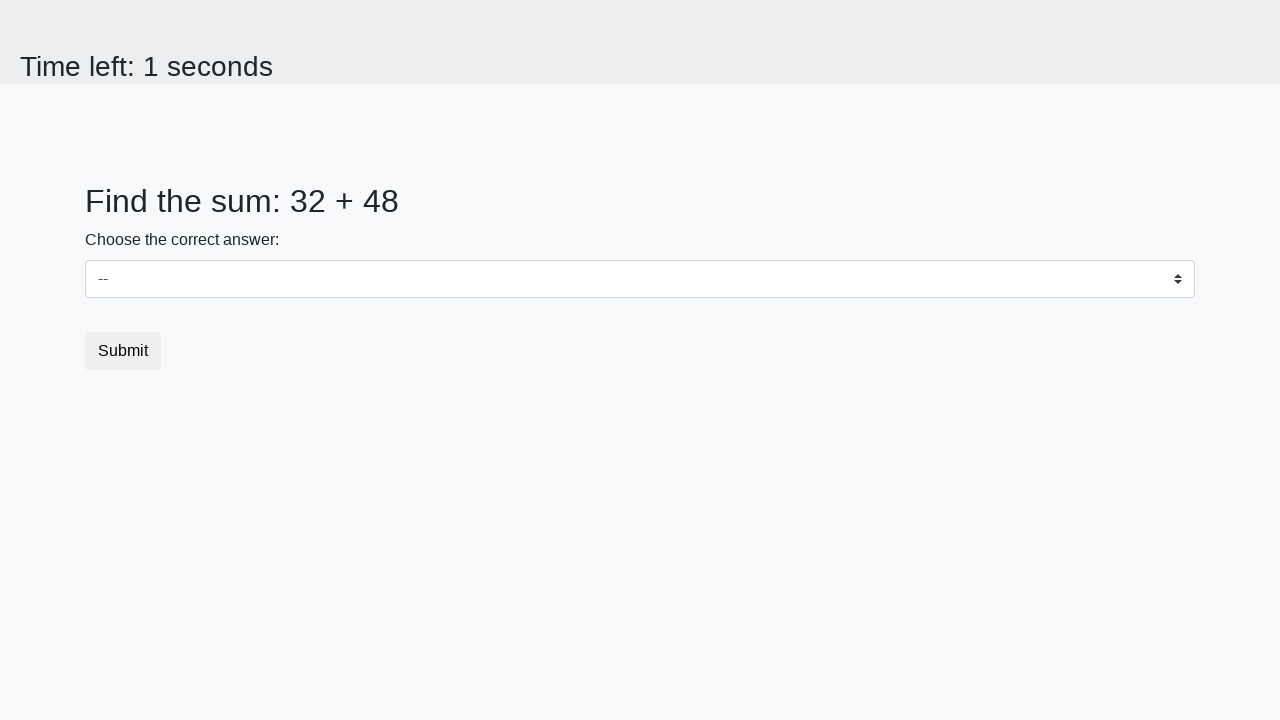